Fills out and submits a learner account registration form with personal details including name, email, and password

Starting URL: http://elab-stg.labyrinthelab.com/create_learner_account.php

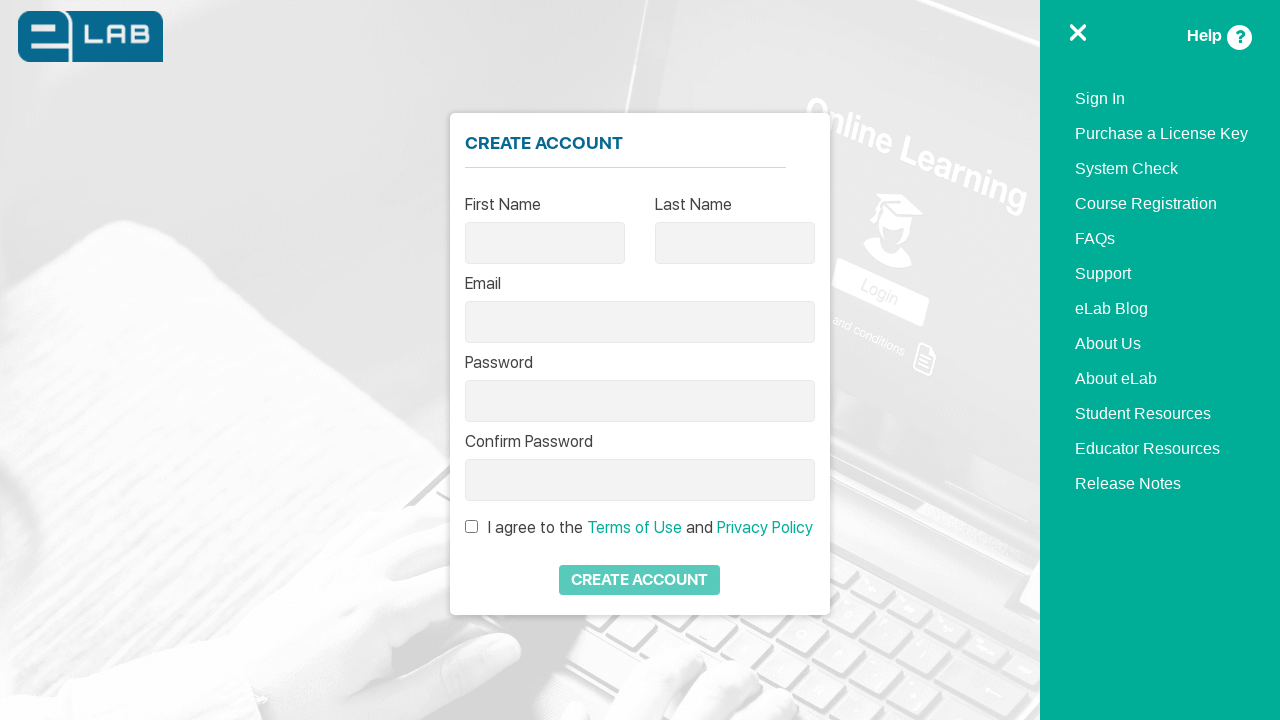

Filled First Name field with 'John' on (//label[text()='First Name']//following::input[1])[1]
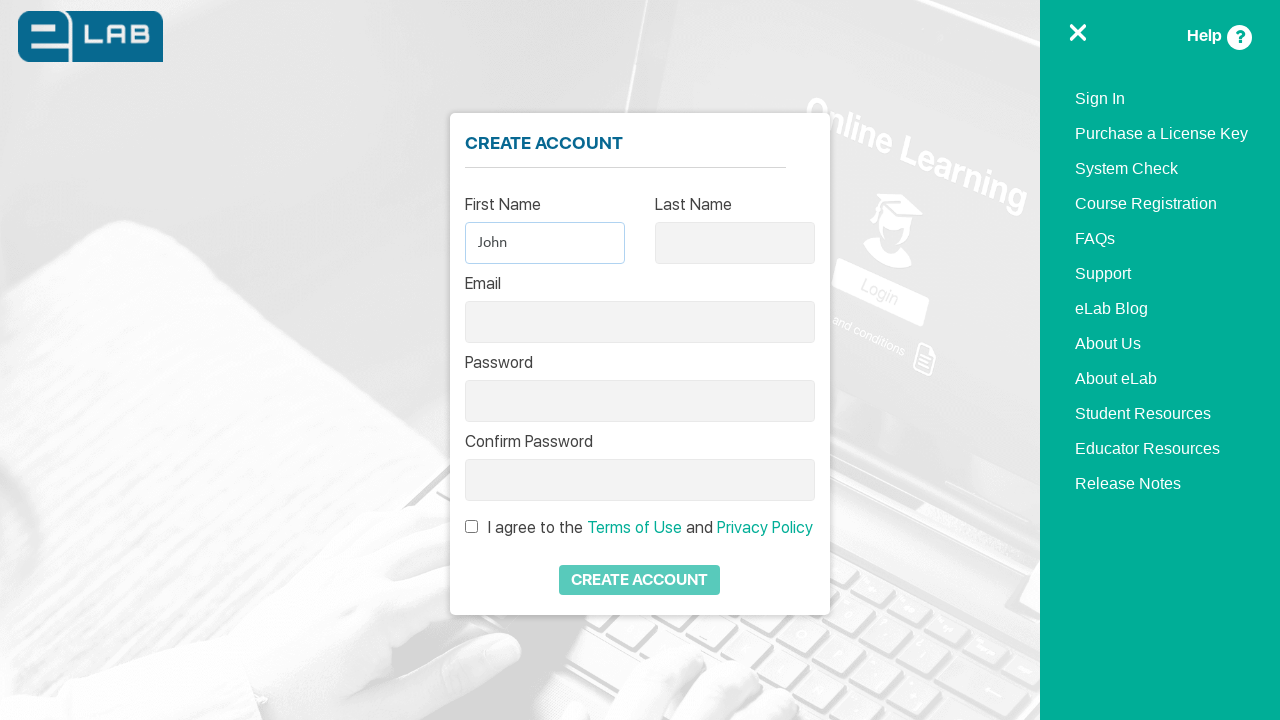

Filled Last Name field with 'Smith' on (//label[text()='Last Name']//following::input[1])[1]
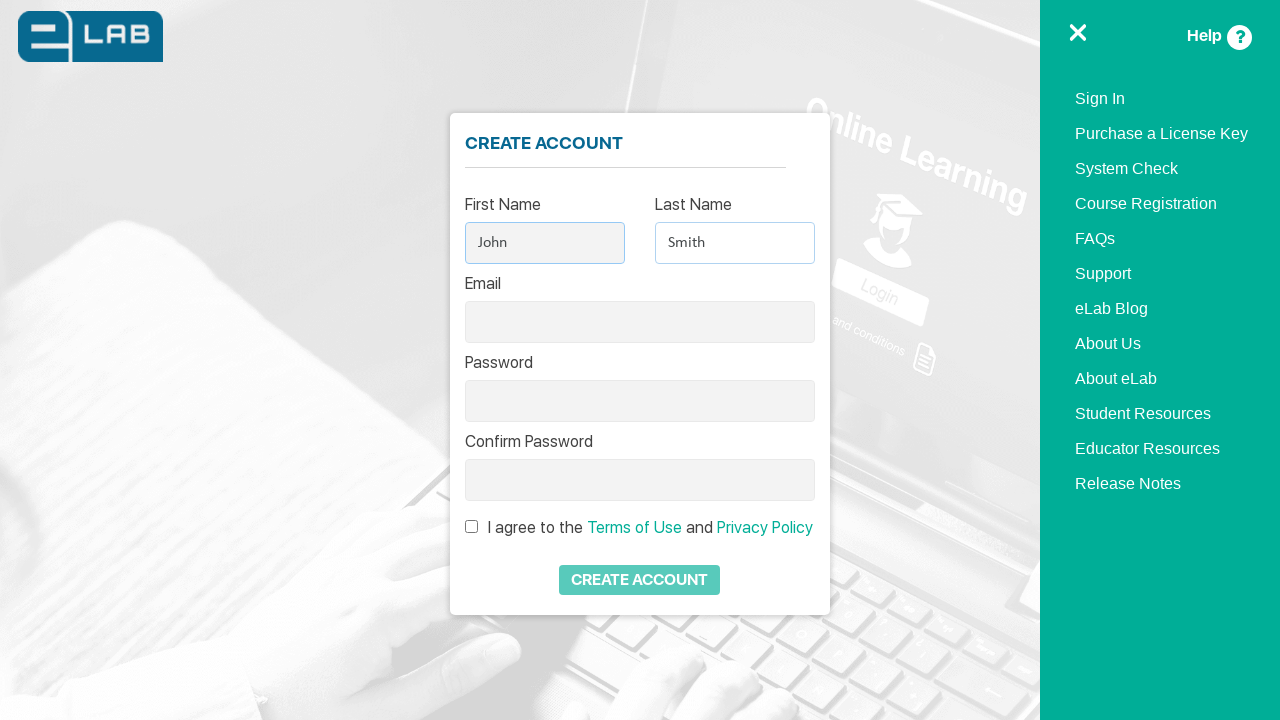

Filled Email field with 'john.smith@example.com' on (//label[text()='Email']//following::input[1])[1]
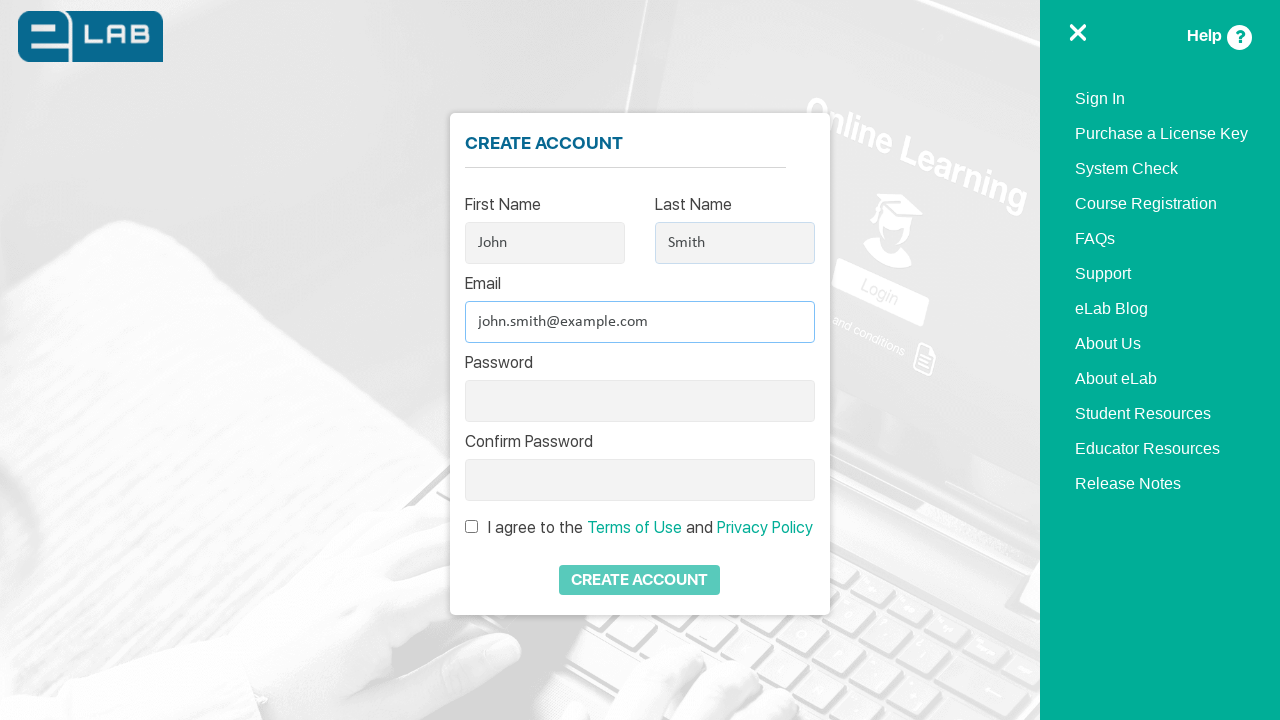

Filled Password field with secure password on (//label[text()='Password']//following::input[1])[1]
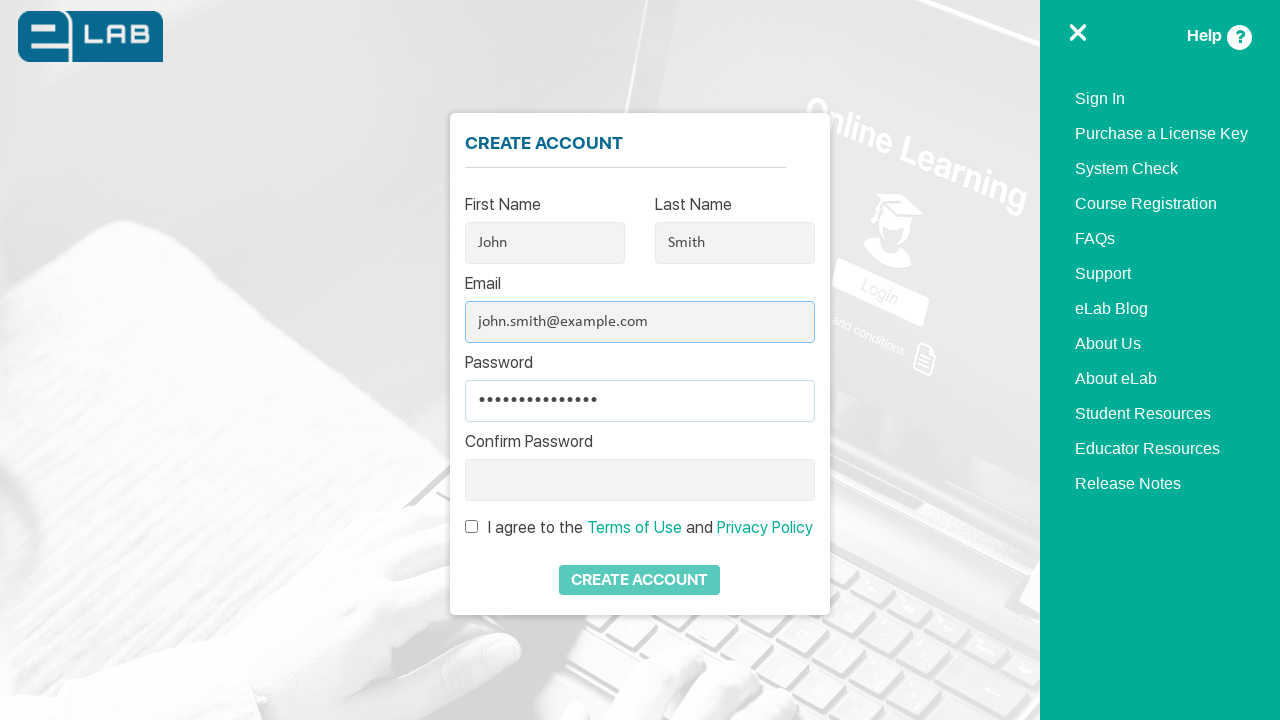

Filled Confirm Password field with matching password on (//label[text()='Confirm Password']//following::input[1])[1]
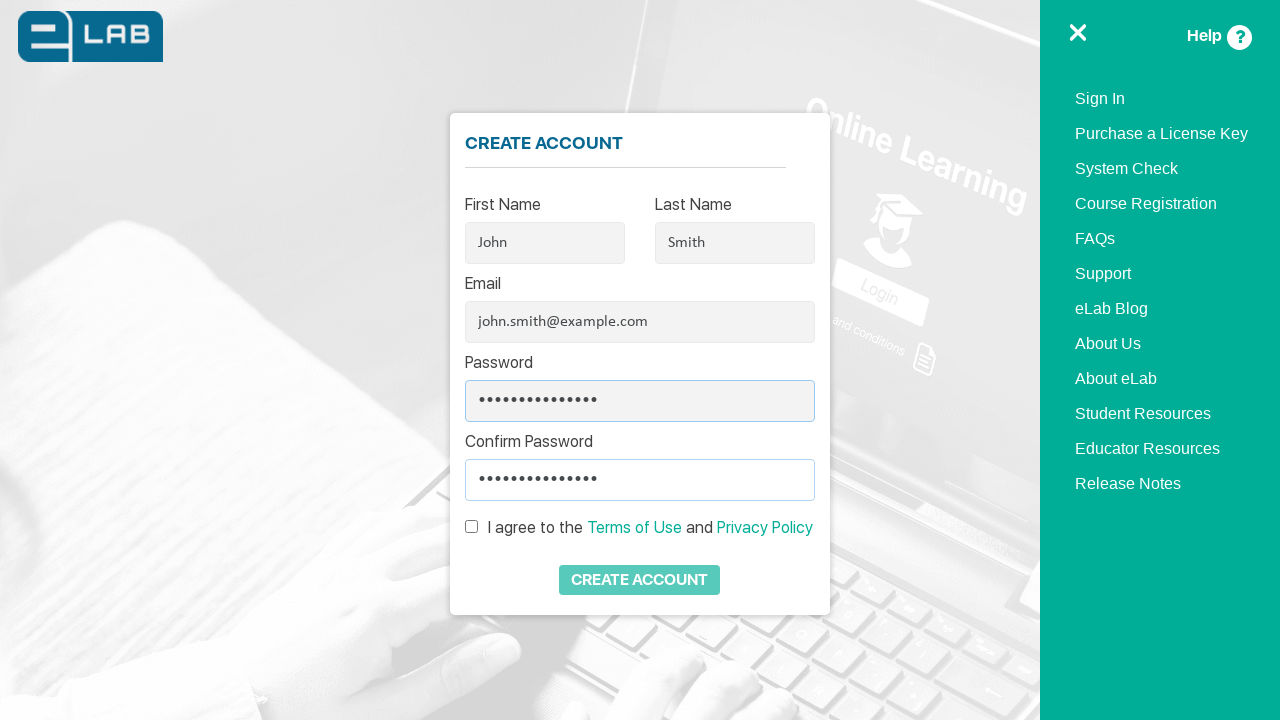

Checked the terms and conditions checkbox at (472, 527) on (//input[@type='checkbox'])[1]
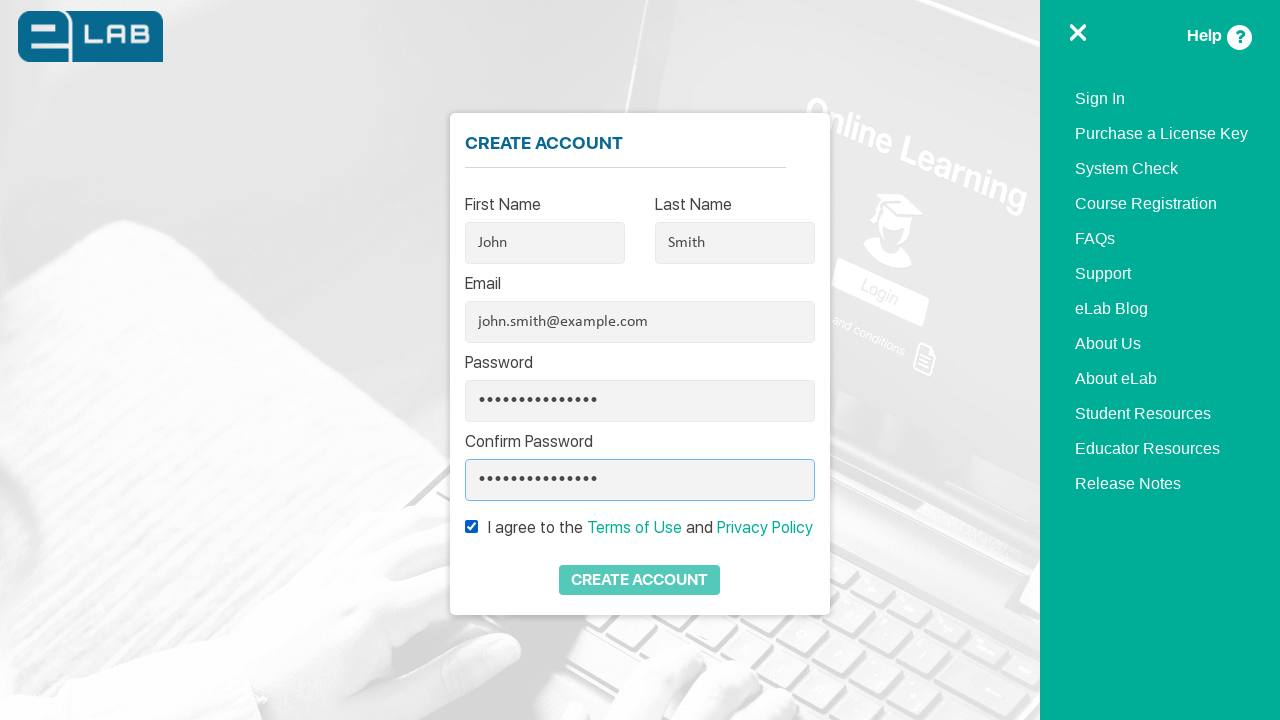

Submitted the learner account registration form at (640, 580) on (//button[@type='submit'])[last()]
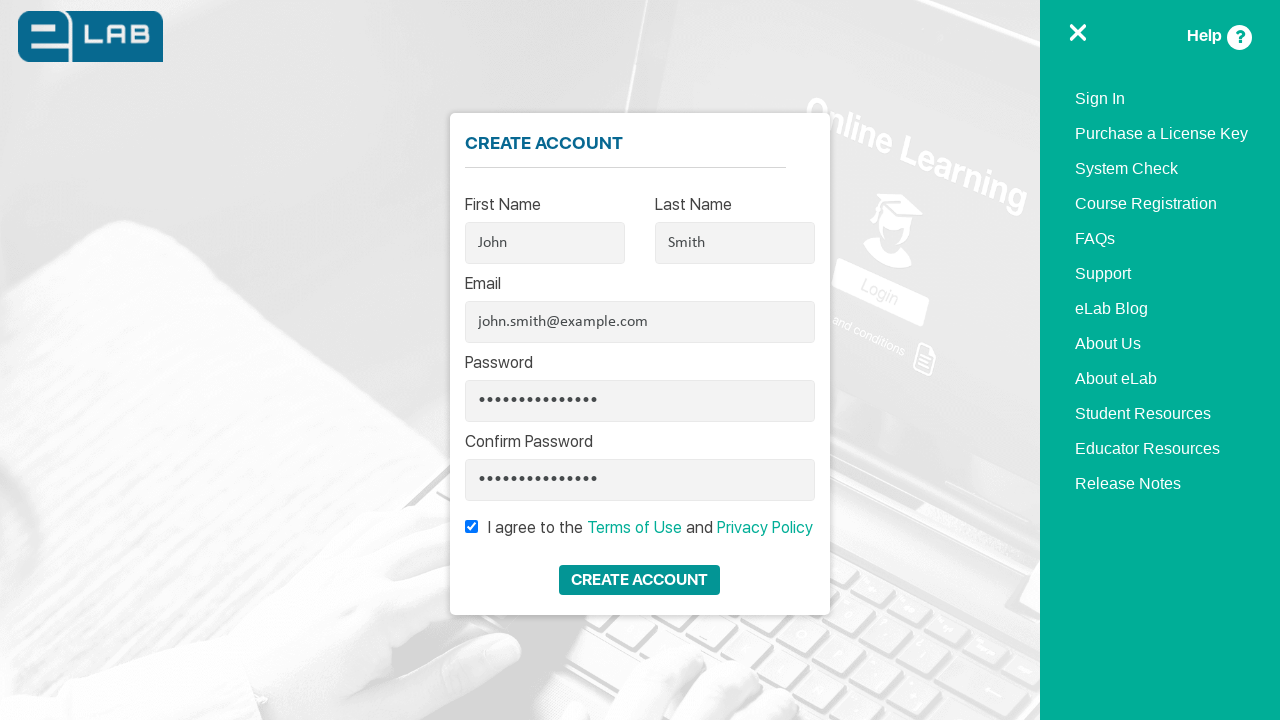

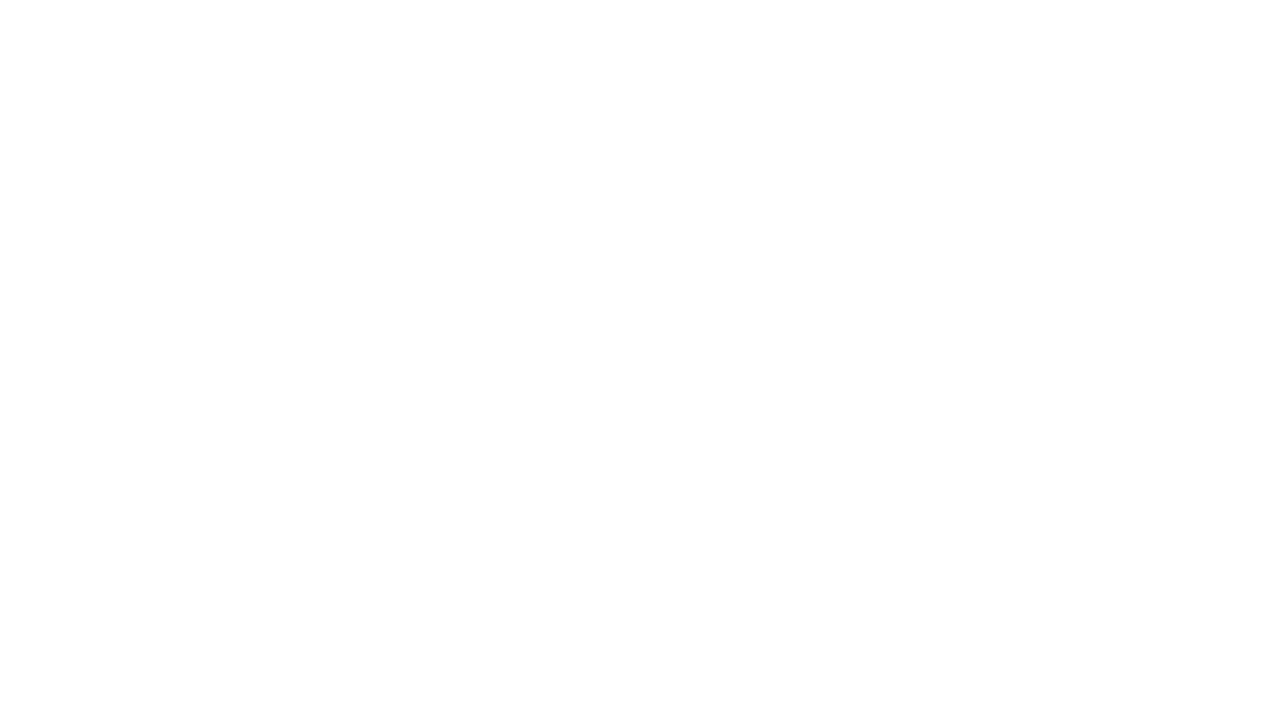